Navigates to the world clock page and iterates through the time zone table to verify all data is accessible

Starting URL: https://www.timeanddate.com/worldclock/

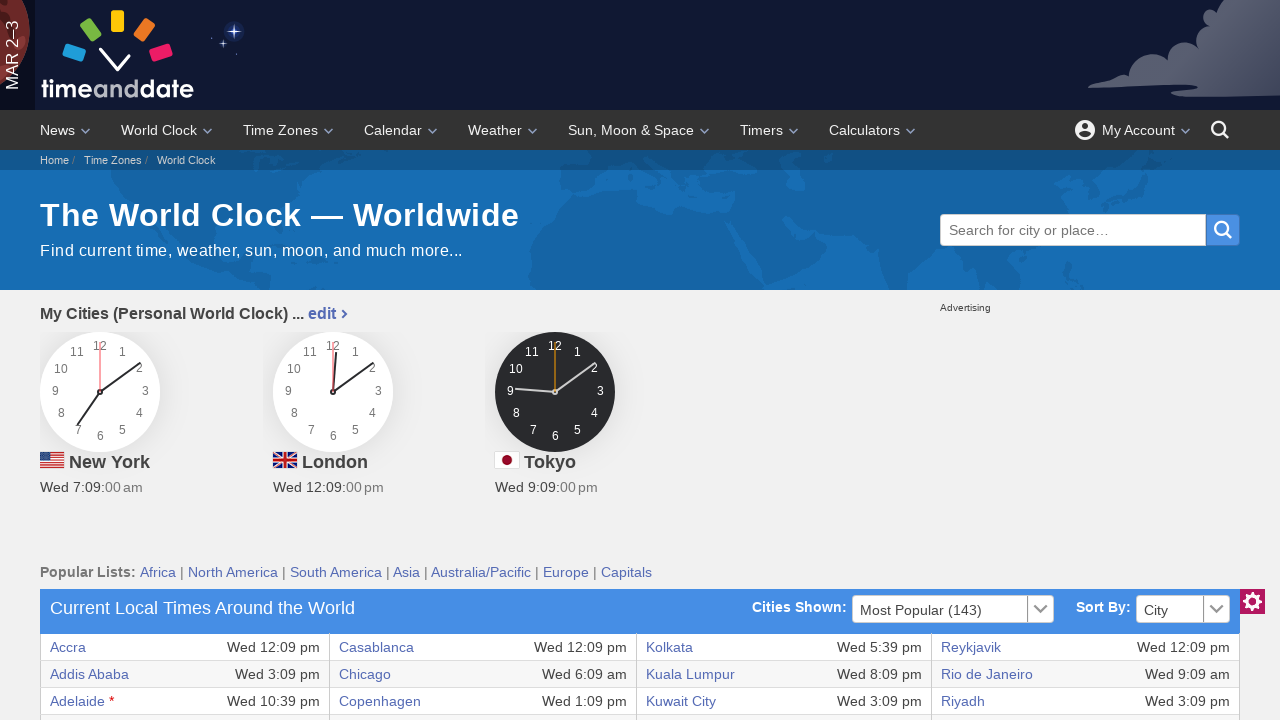

Waited for world clock table to load
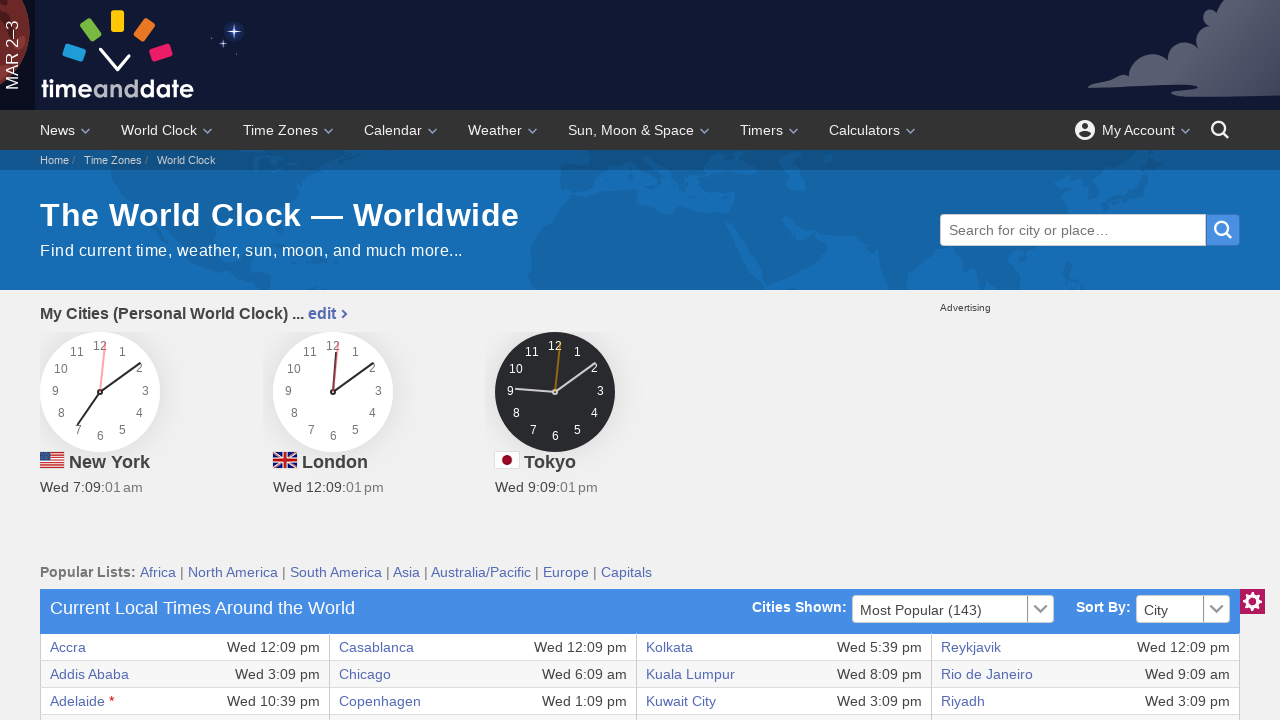

Located main world clock table element
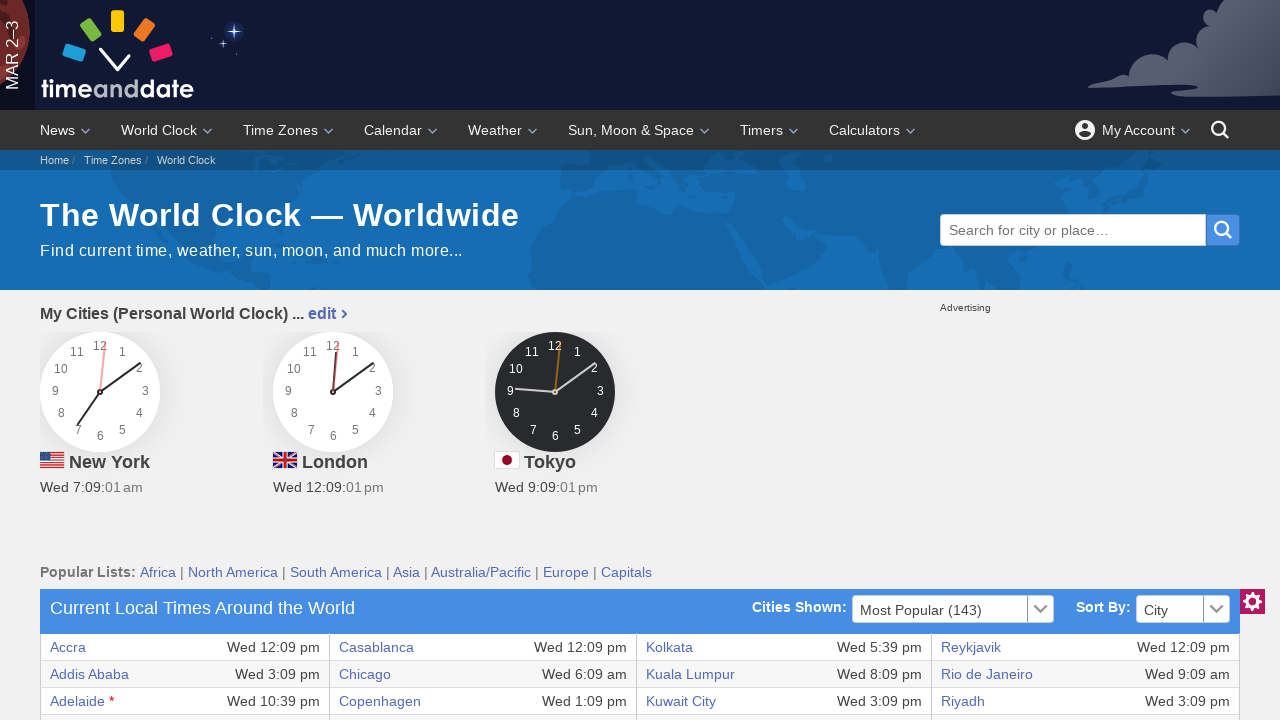

Retrieved all table rows
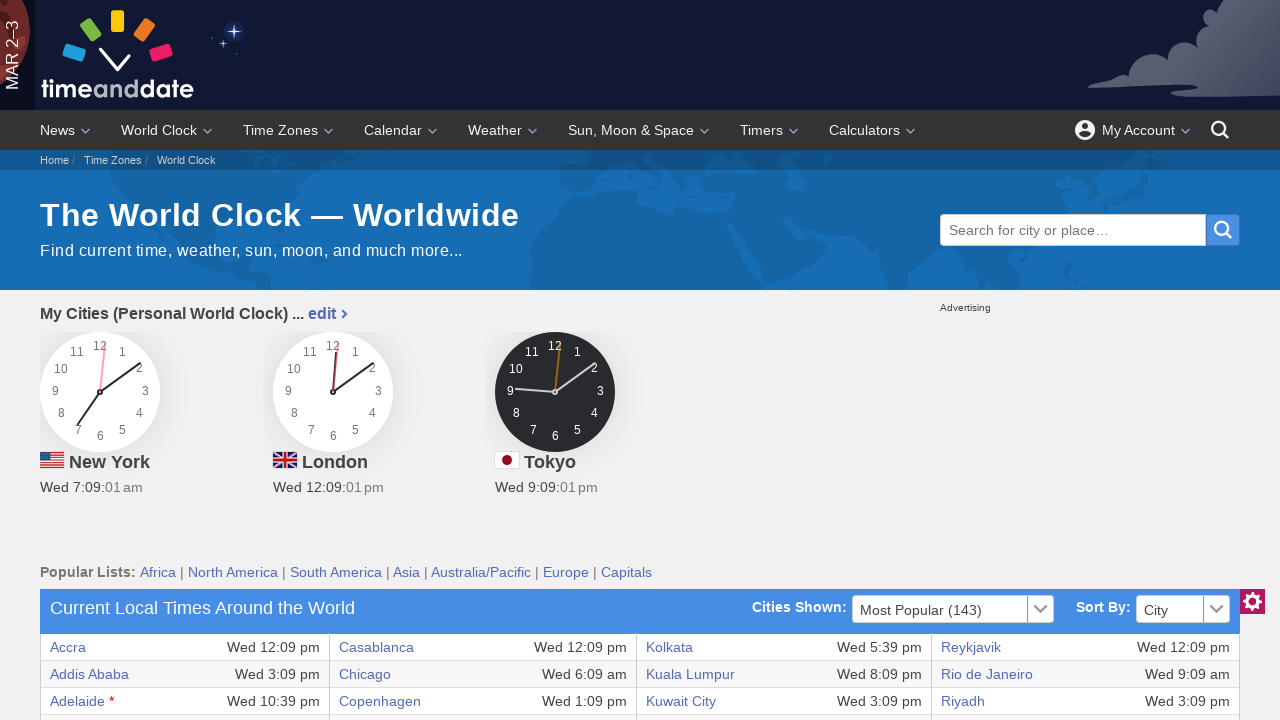

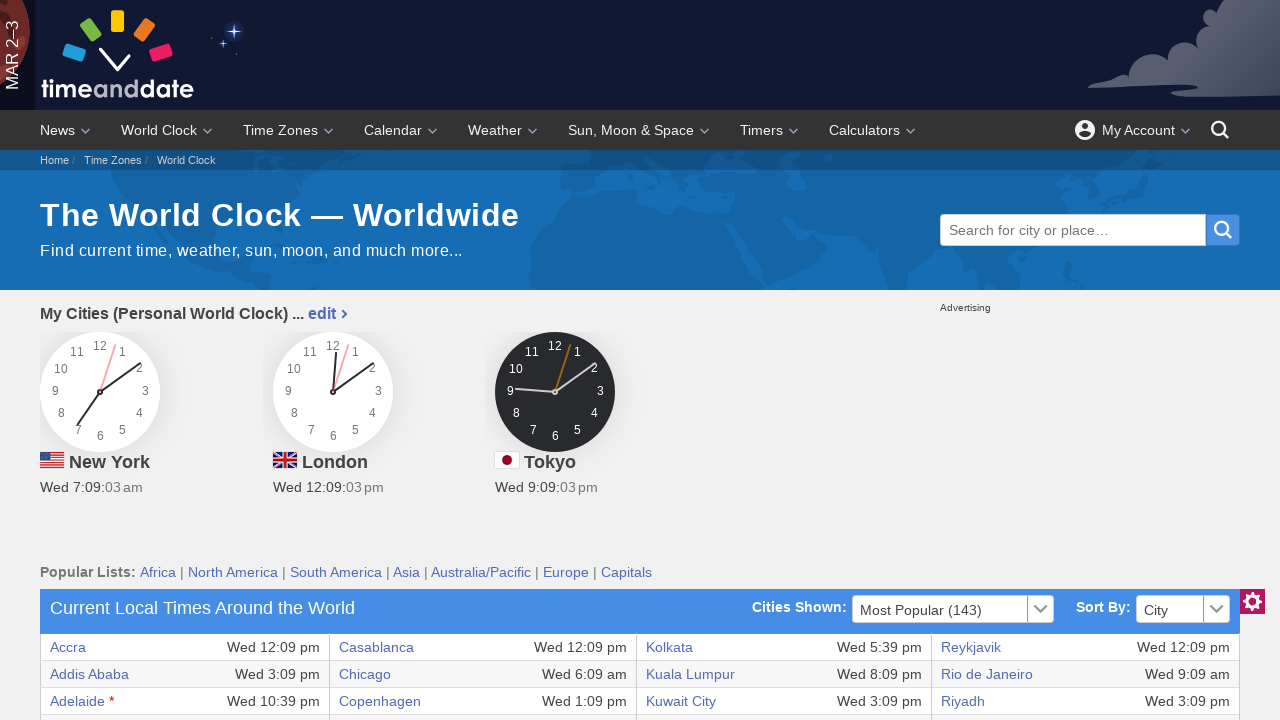